Tests an e-commerce site's shopping cart functionality by searching for products, adding them to cart, proceeding to checkout, and applying a promo code

Starting URL: https://rahulshettyacademy.com/seleniumPractise/#/

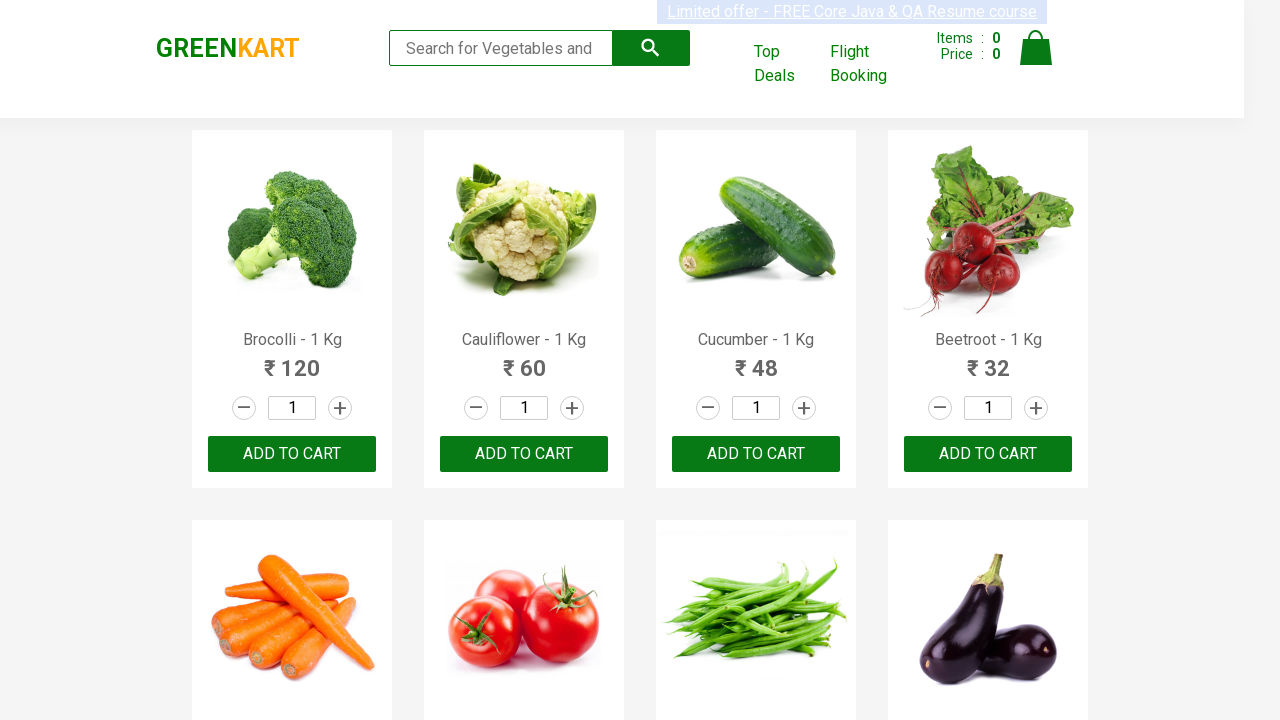

Filled search field with 'ber' to filter products on input.search-keyword
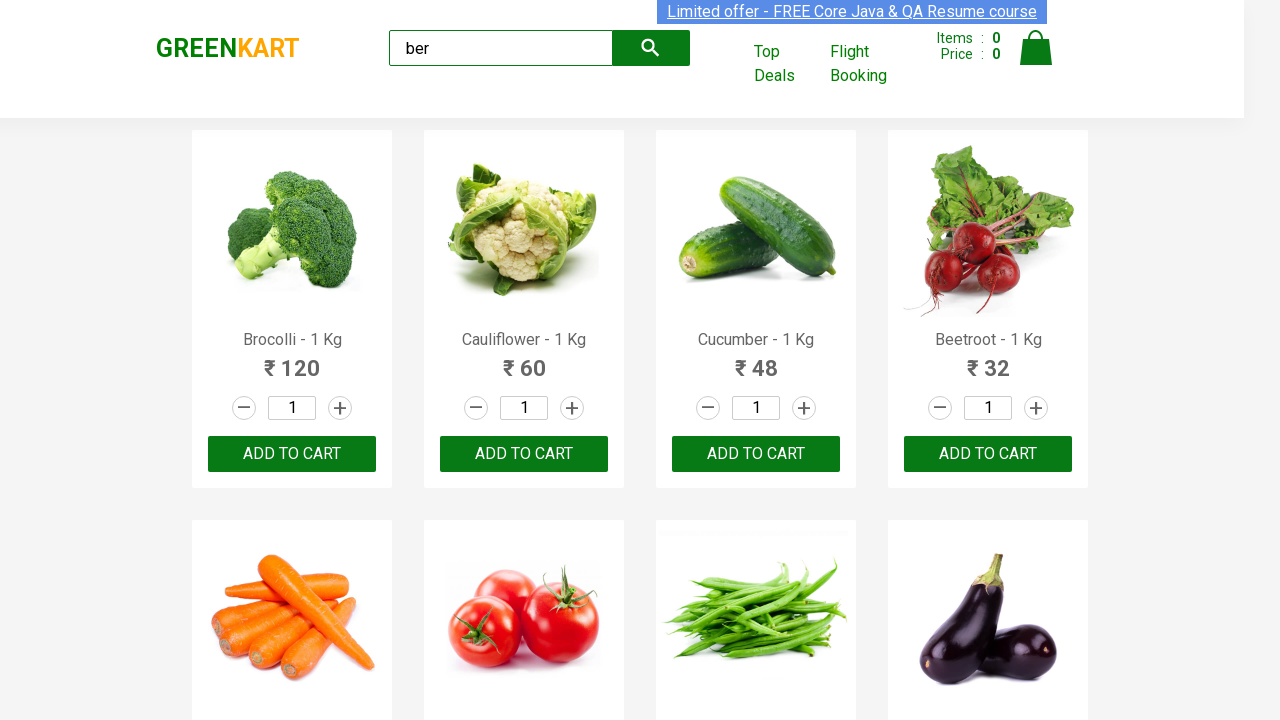

Waited for products to load after search
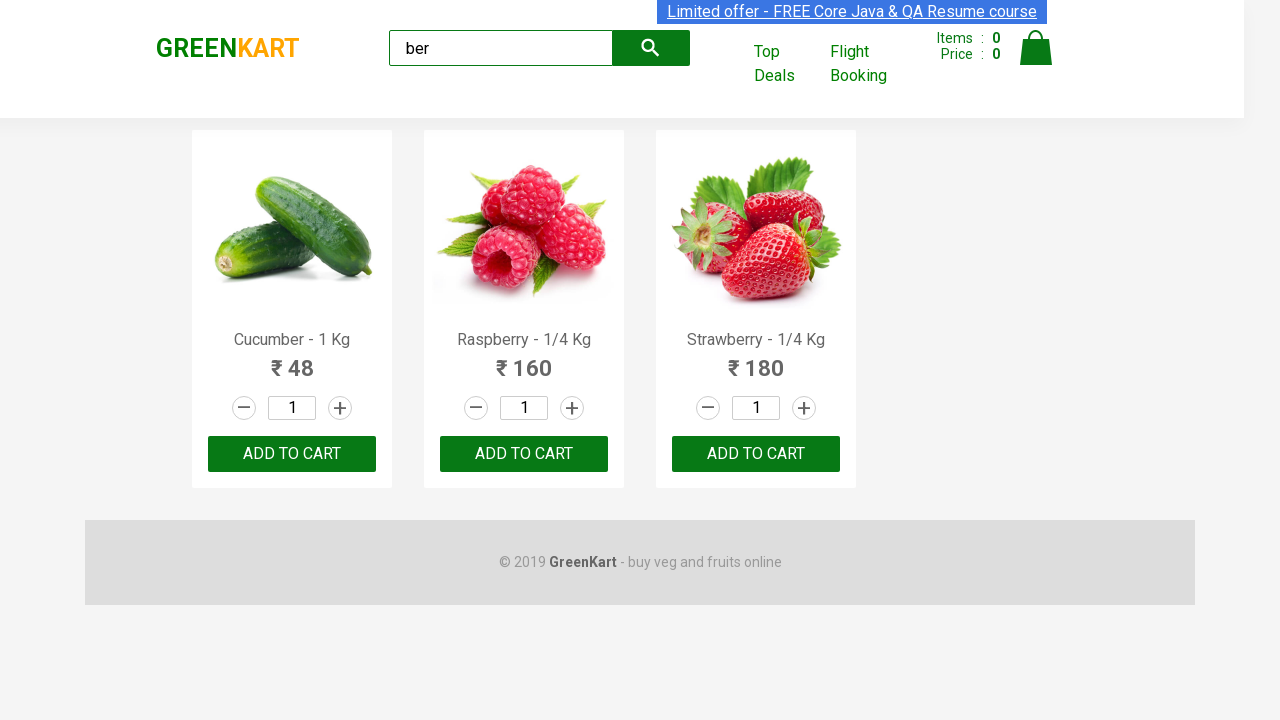

Verified that 3 products are displayed
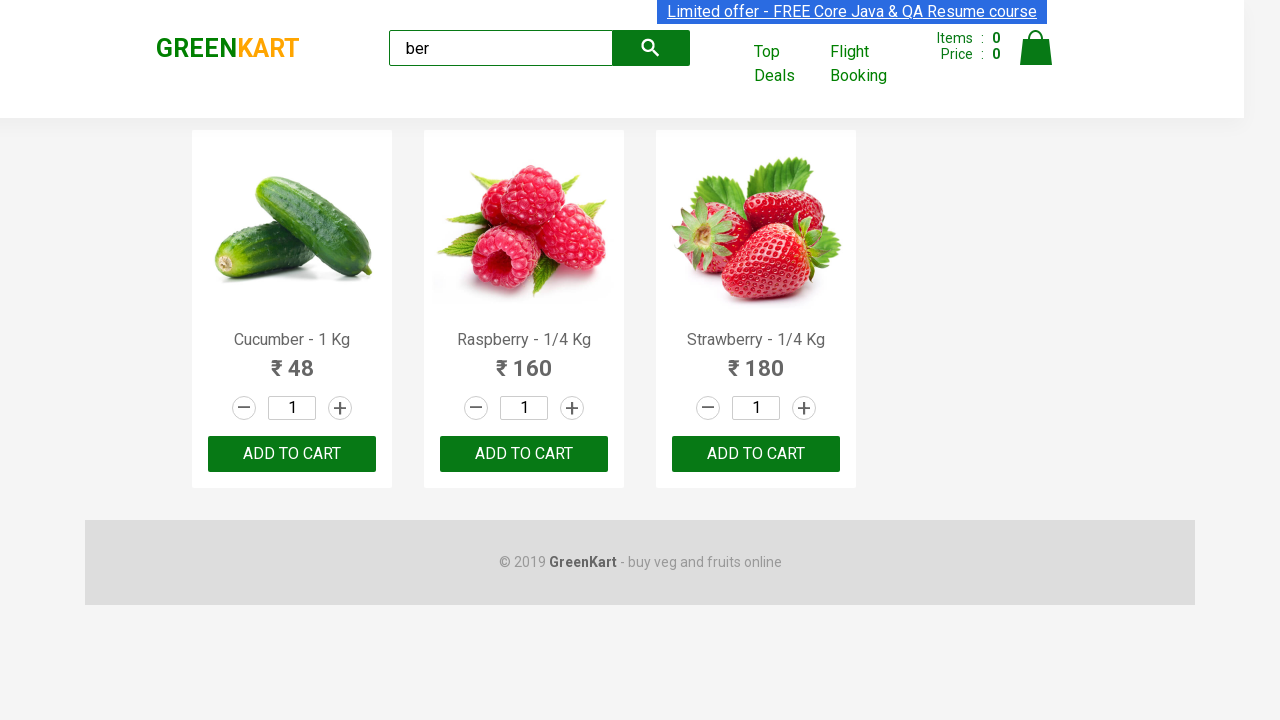

Clicked 'ADD TO CART' button for product 1 at (292, 454) on xpath=//div[@class='product-action']/button >> nth=0
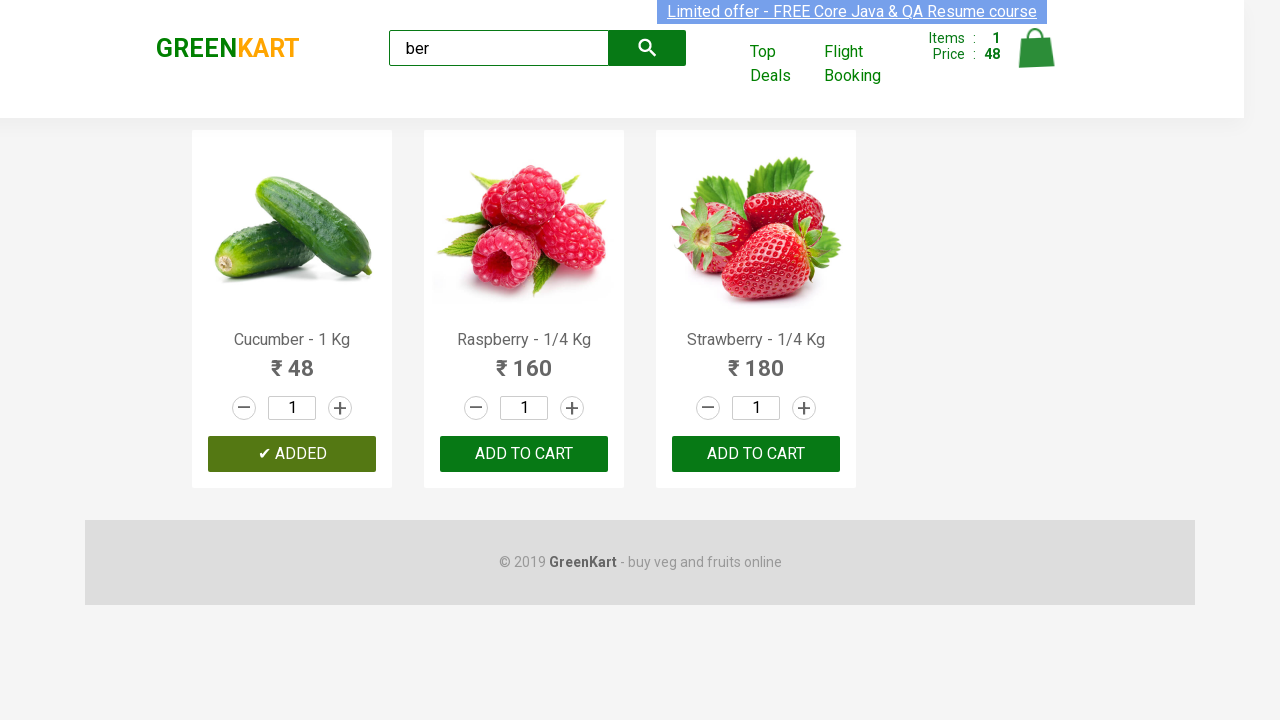

Clicked 'ADD TO CART' button for product 2 at (524, 454) on xpath=//div[@class='product-action']/button >> nth=1
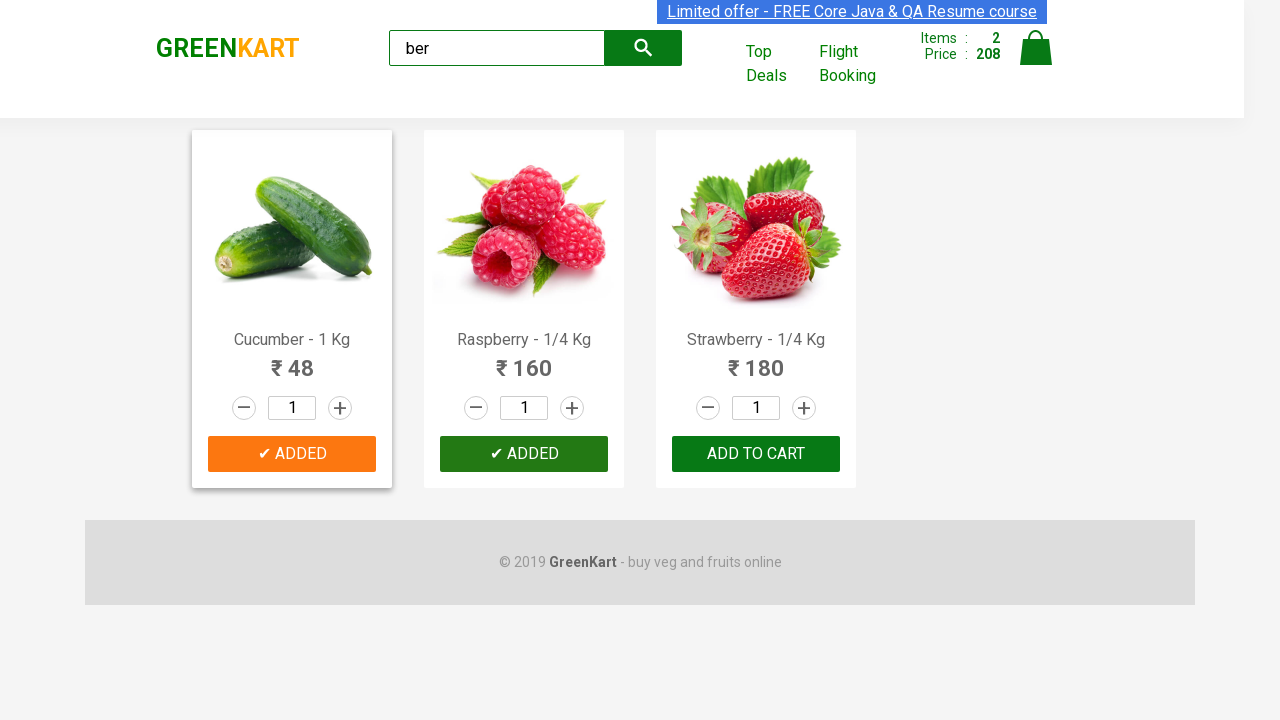

Clicked 'ADD TO CART' button for product 3 at (756, 454) on xpath=//div[@class='product-action']/button >> nth=2
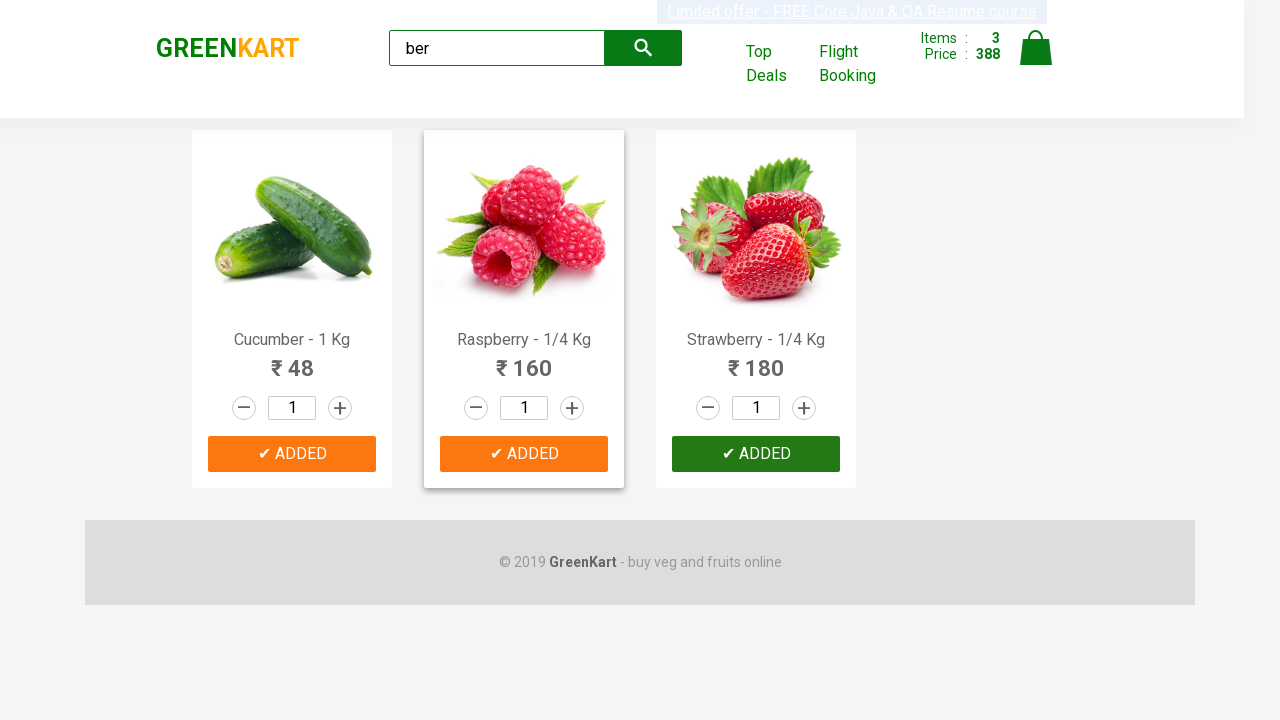

Clicked on cart icon to view shopping cart at (1036, 48) on [alt='Cart']
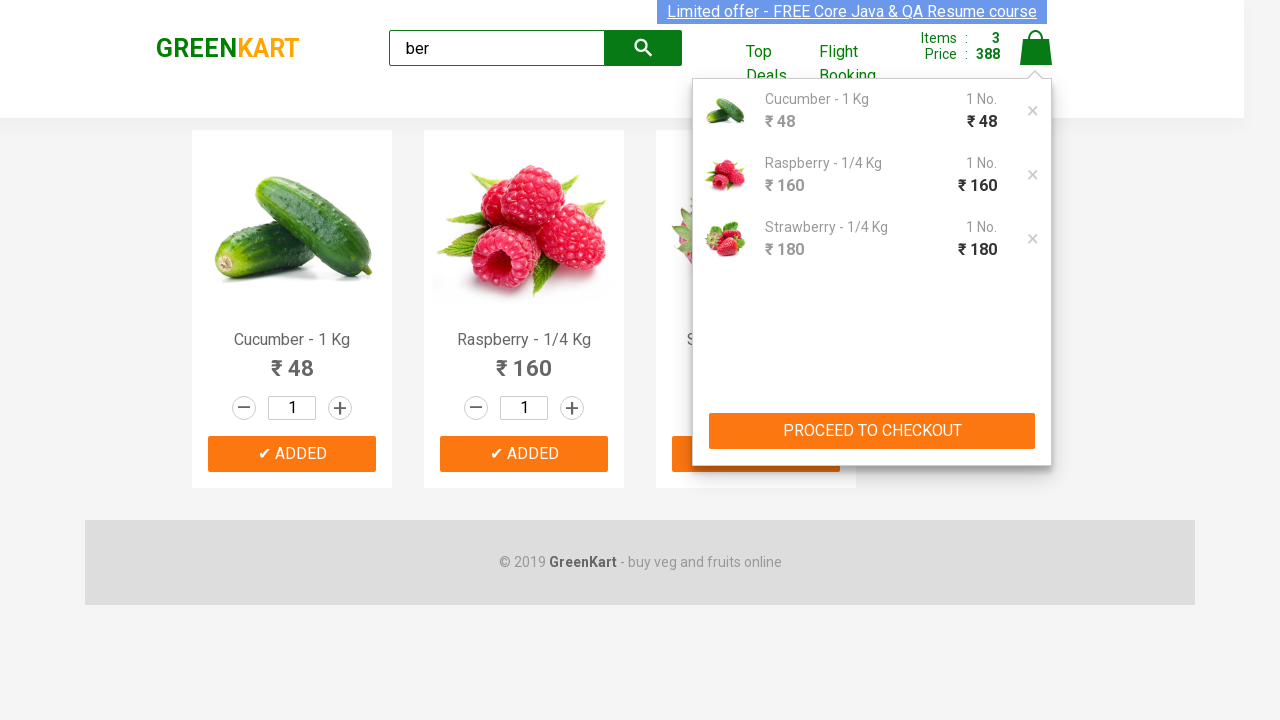

Clicked 'PROCEED TO CHECKOUT' button at (872, 431) on xpath=//button[text()='PROCEED TO CHECKOUT']
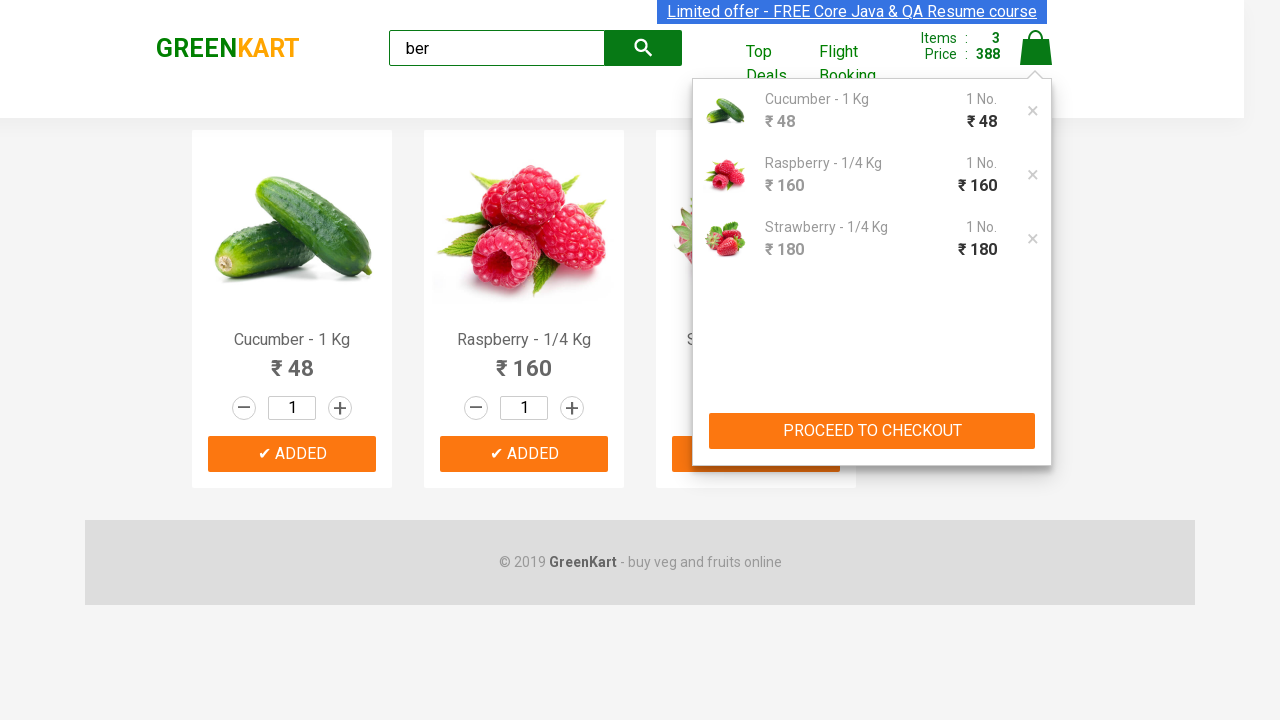

Waited for checkout page to load
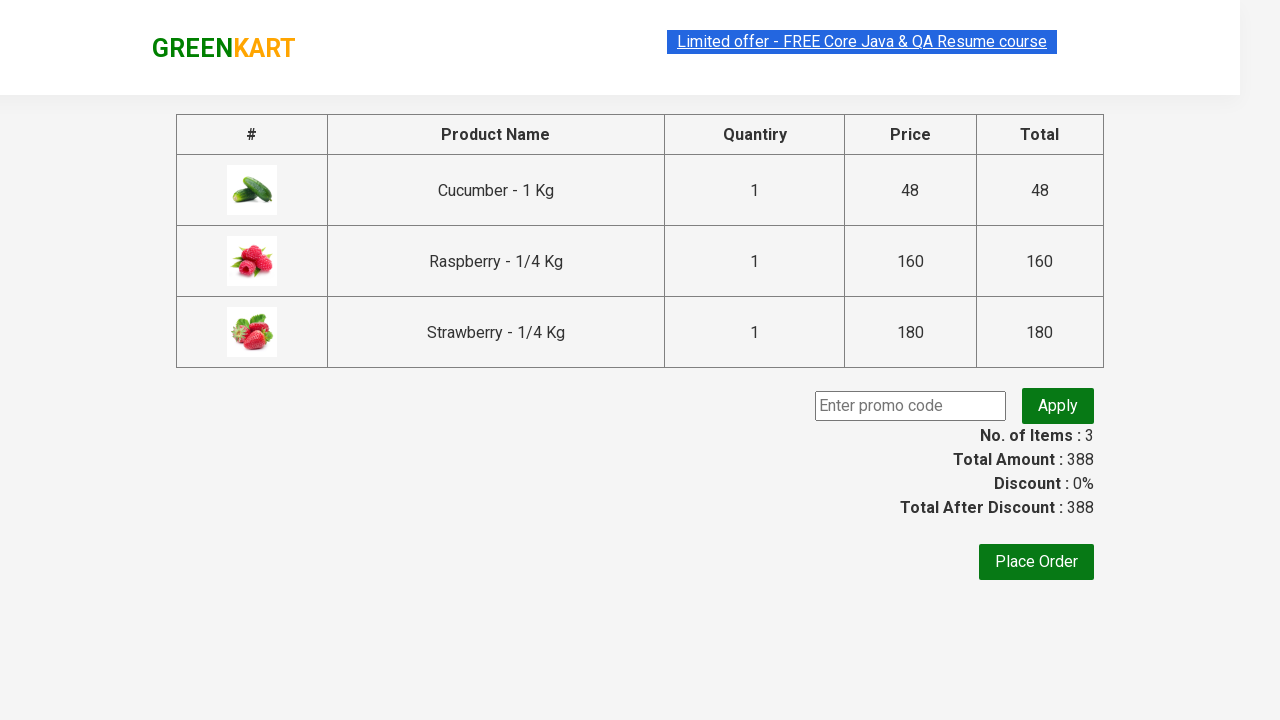

Entered promo code 'rahulshettyacademy' on input.promoCode
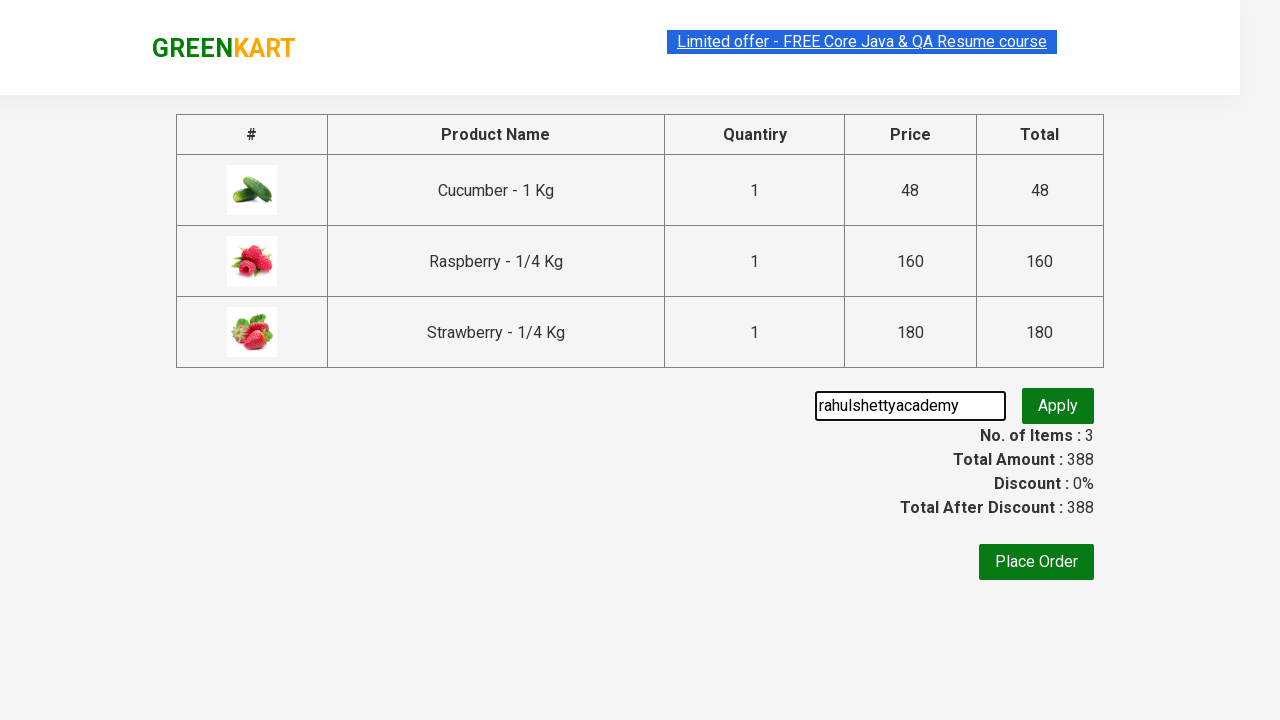

Clicked button to apply promo code at (1058, 406) on button.promoBtn
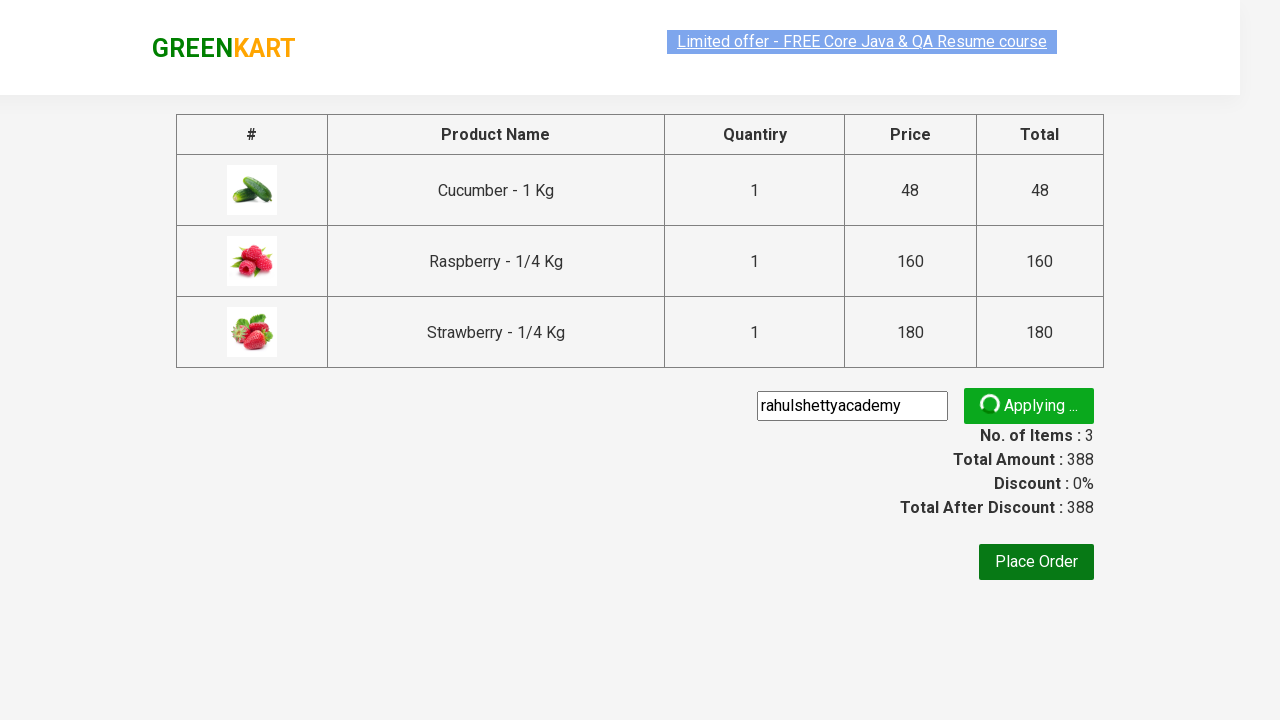

Waited for promo code validation message to appear
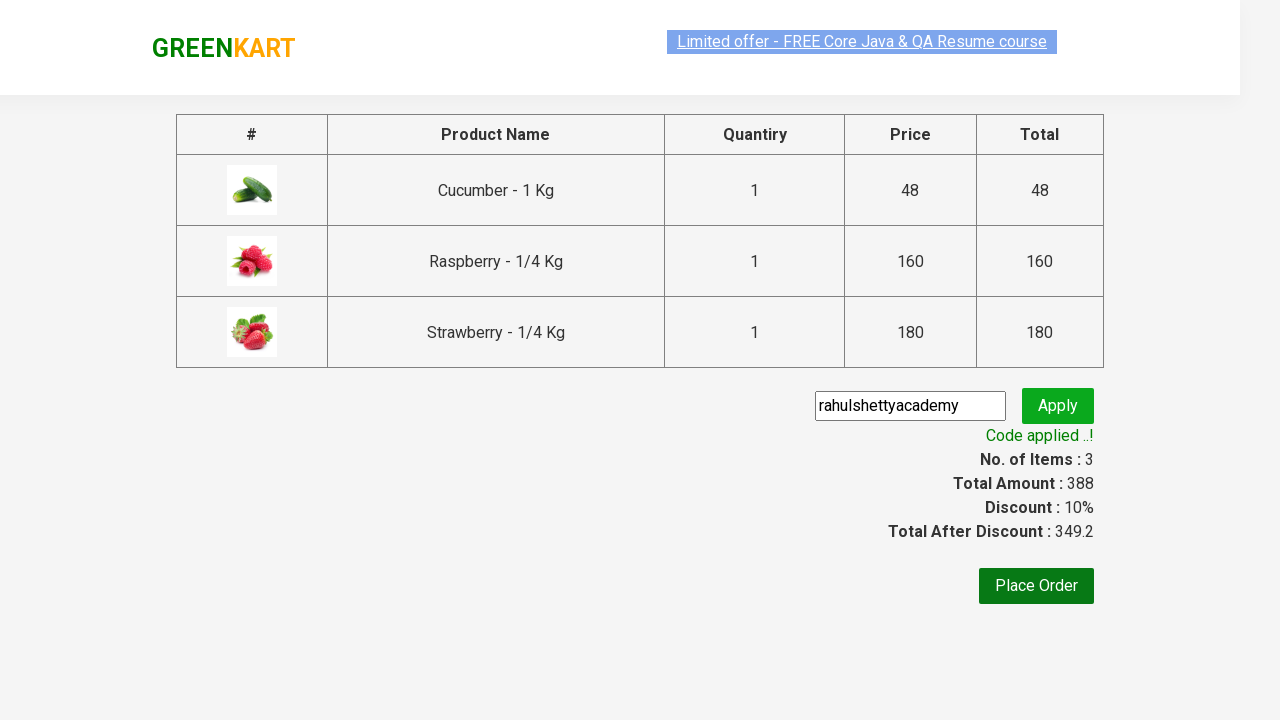

Verified that promo code has been successfully applied
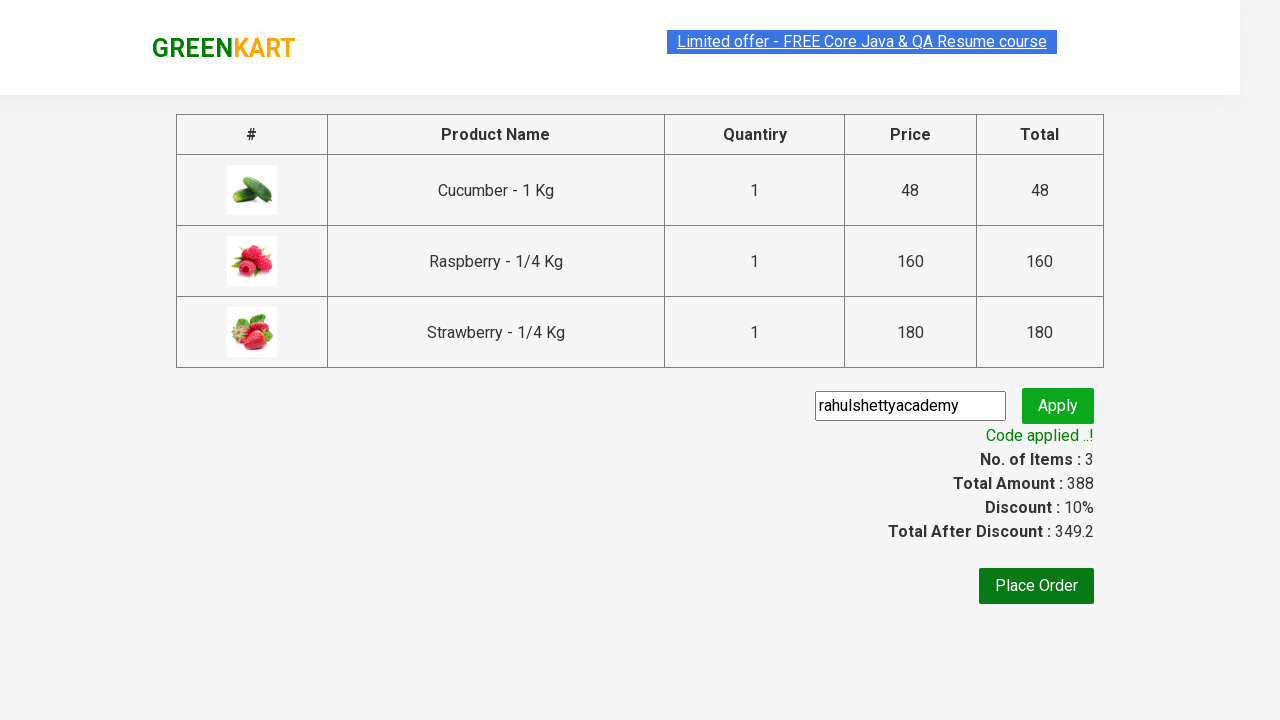

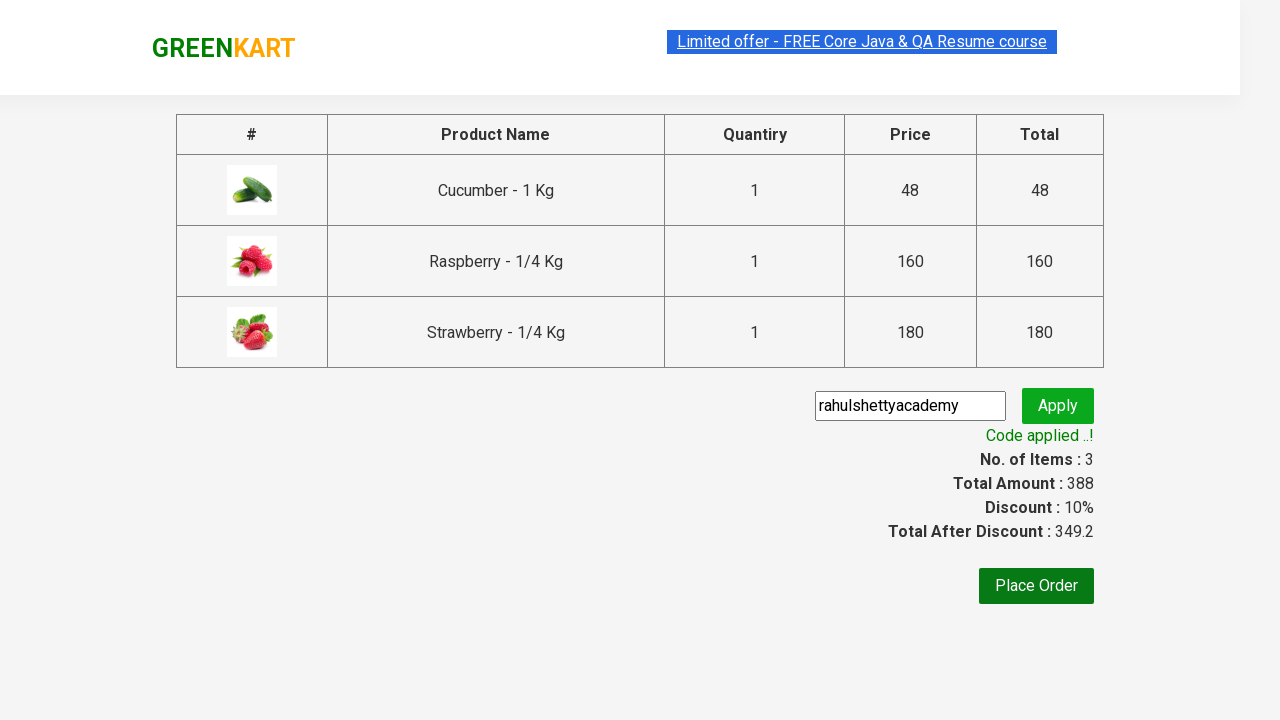